Tests text box form by filling in name, email, current address, and permanent address fields, then submitting and verifying the output

Starting URL: https://demoqa.com/text-box

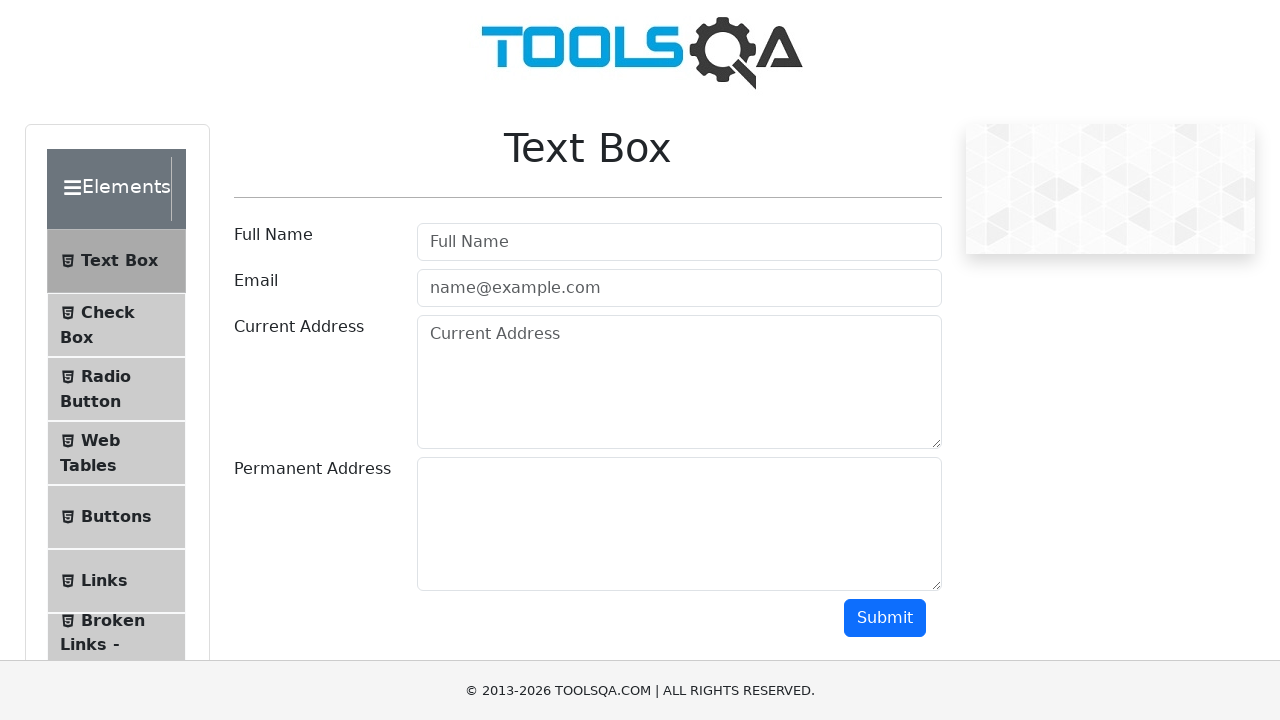

Filled name field with 'Random Name' on #userName
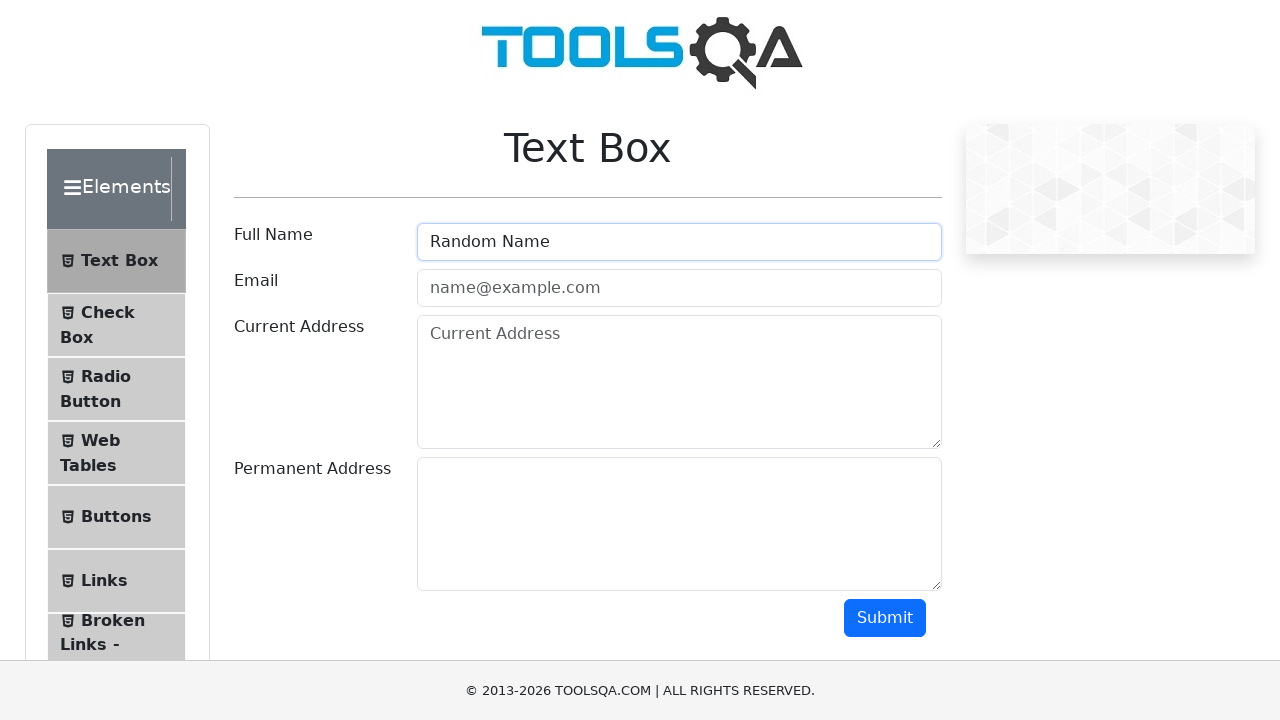

Filled email field with 'random@email.com' on #userEmail
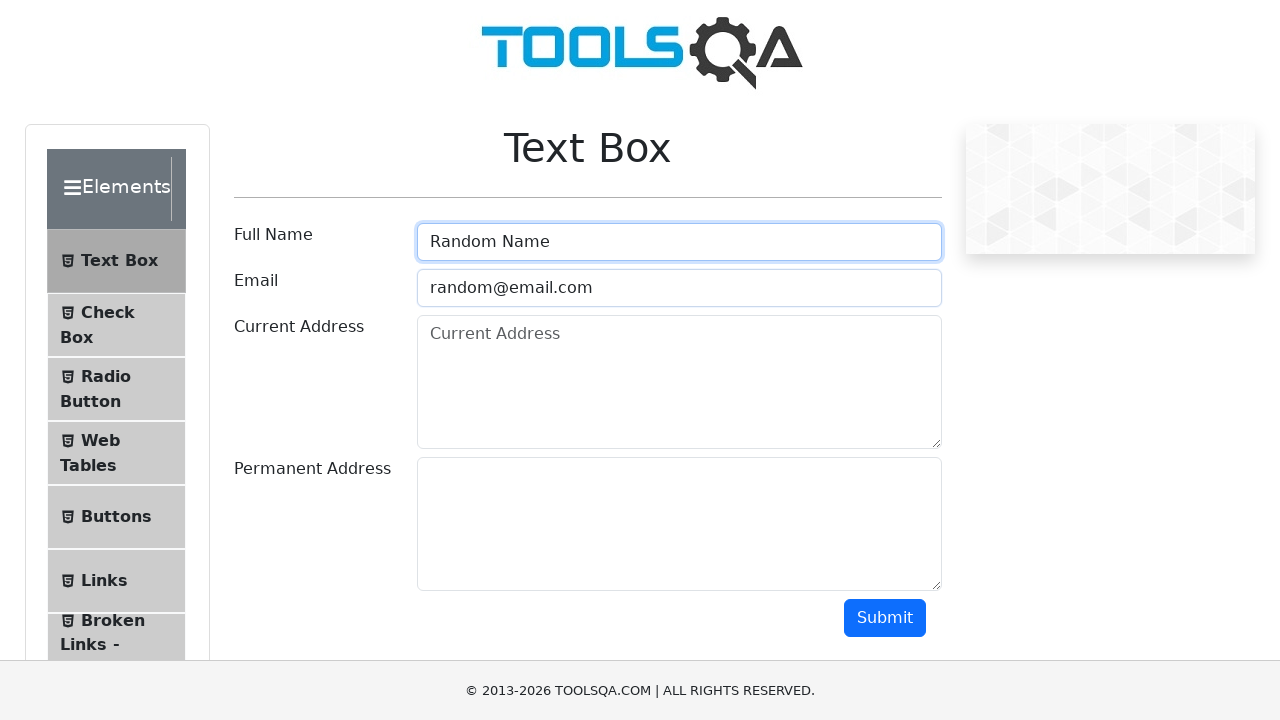

Filled current address field with 'Random City and Street' on #currentAddress
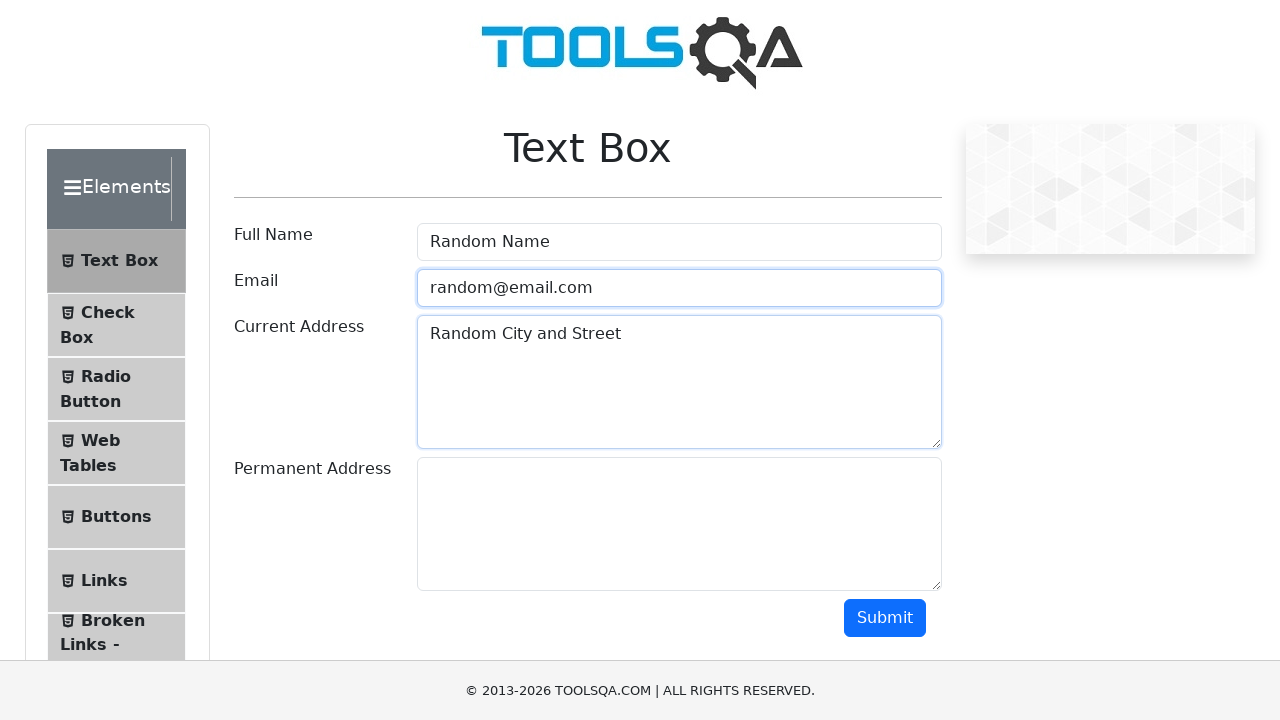

Filled permanent address field with 'Less Random City and Street' on #permanentAddress
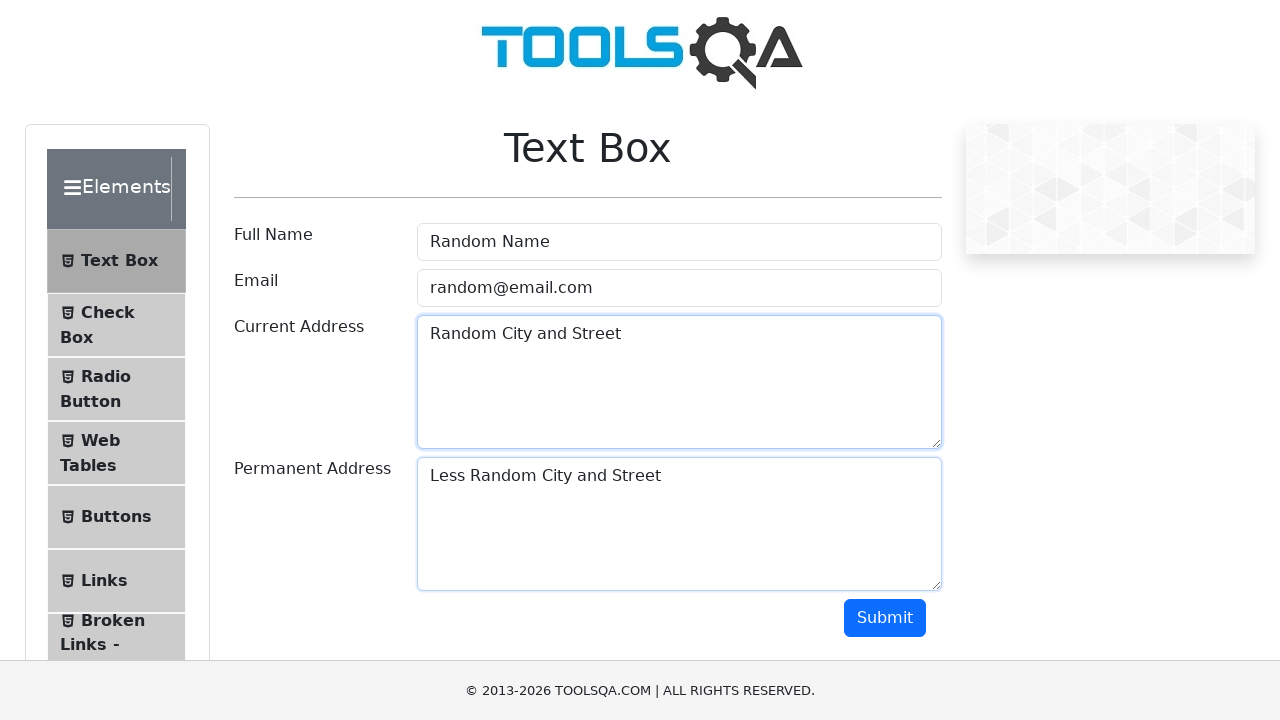

Located the submit button
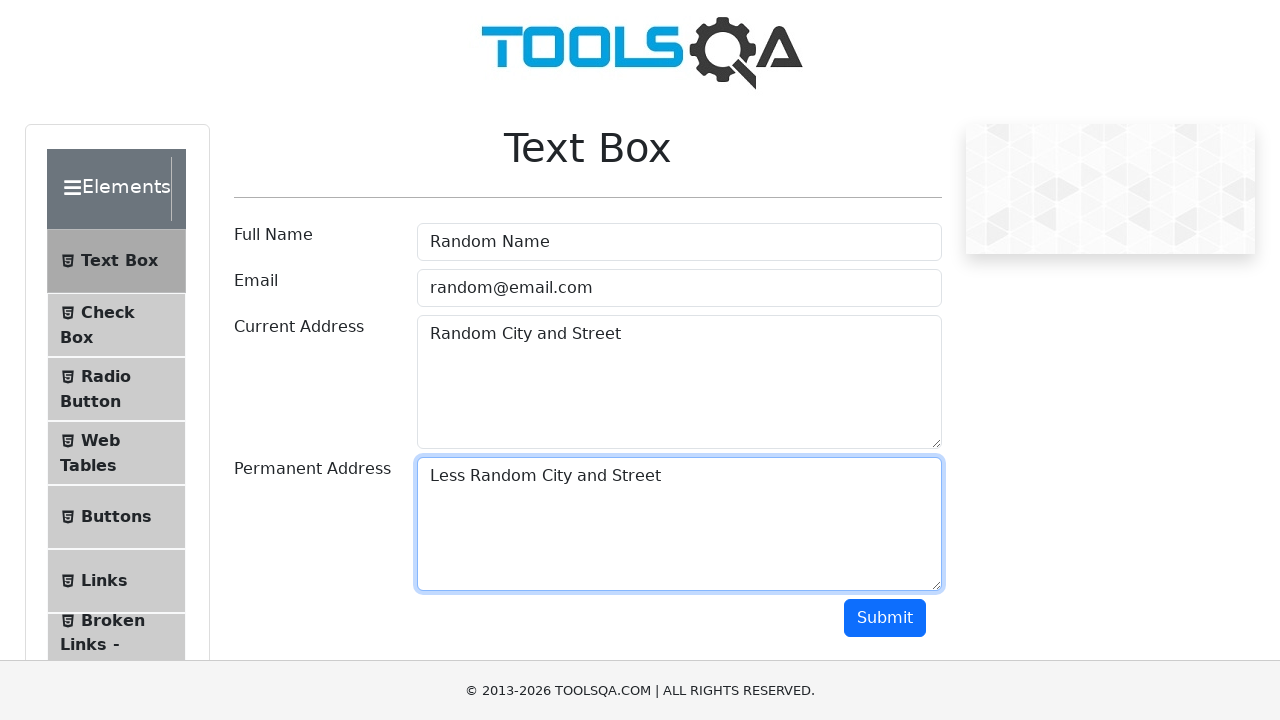

Scrolled submit button into view
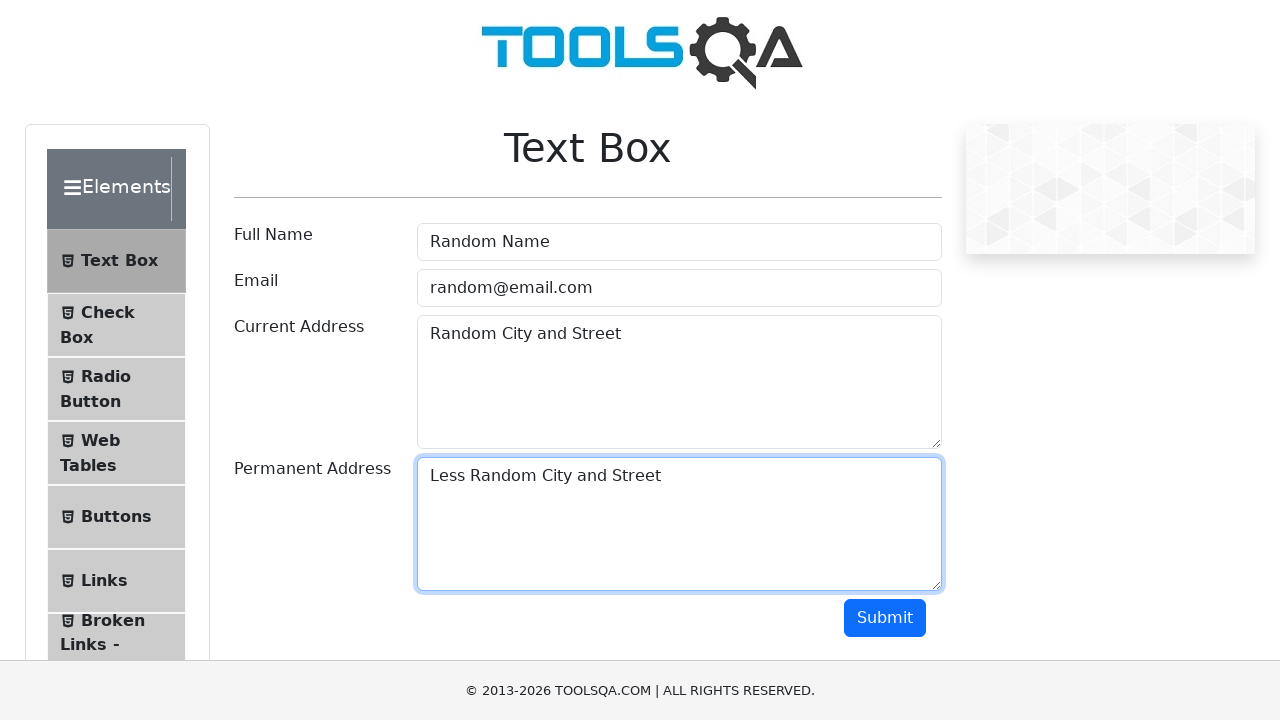

Clicked the submit button at (885, 618) on #submit
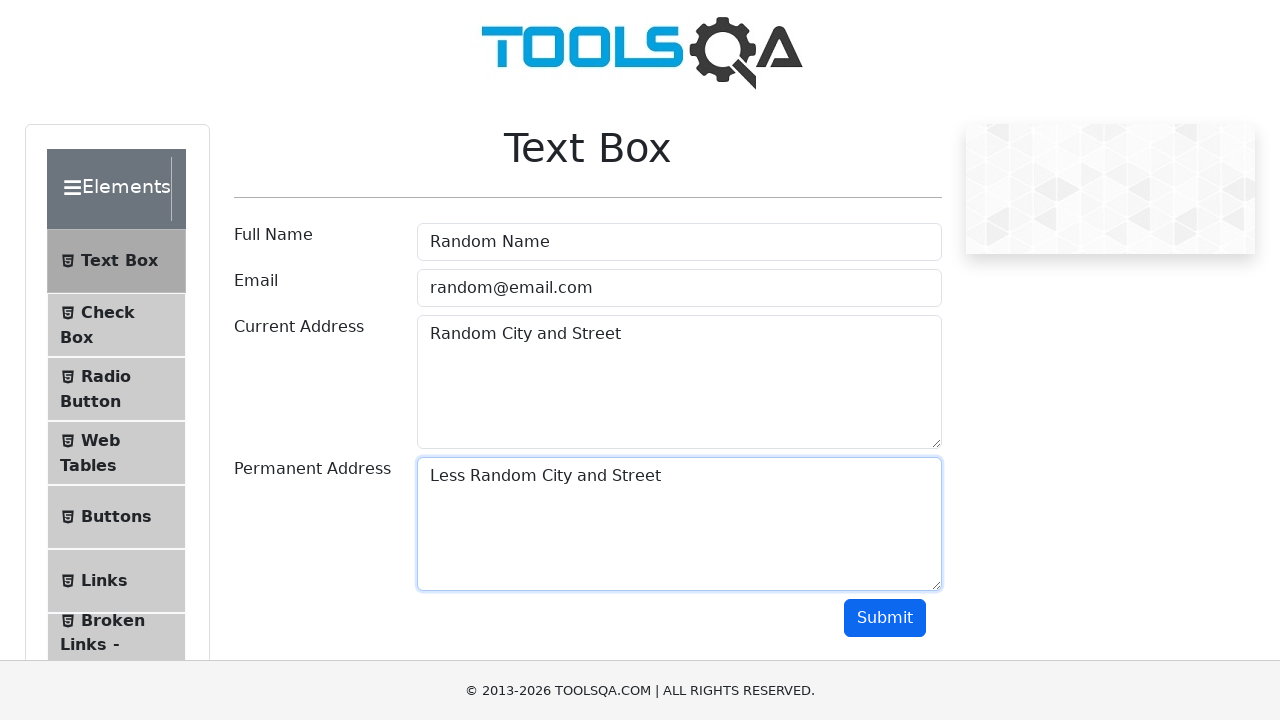

Output section appeared with submitted data verified
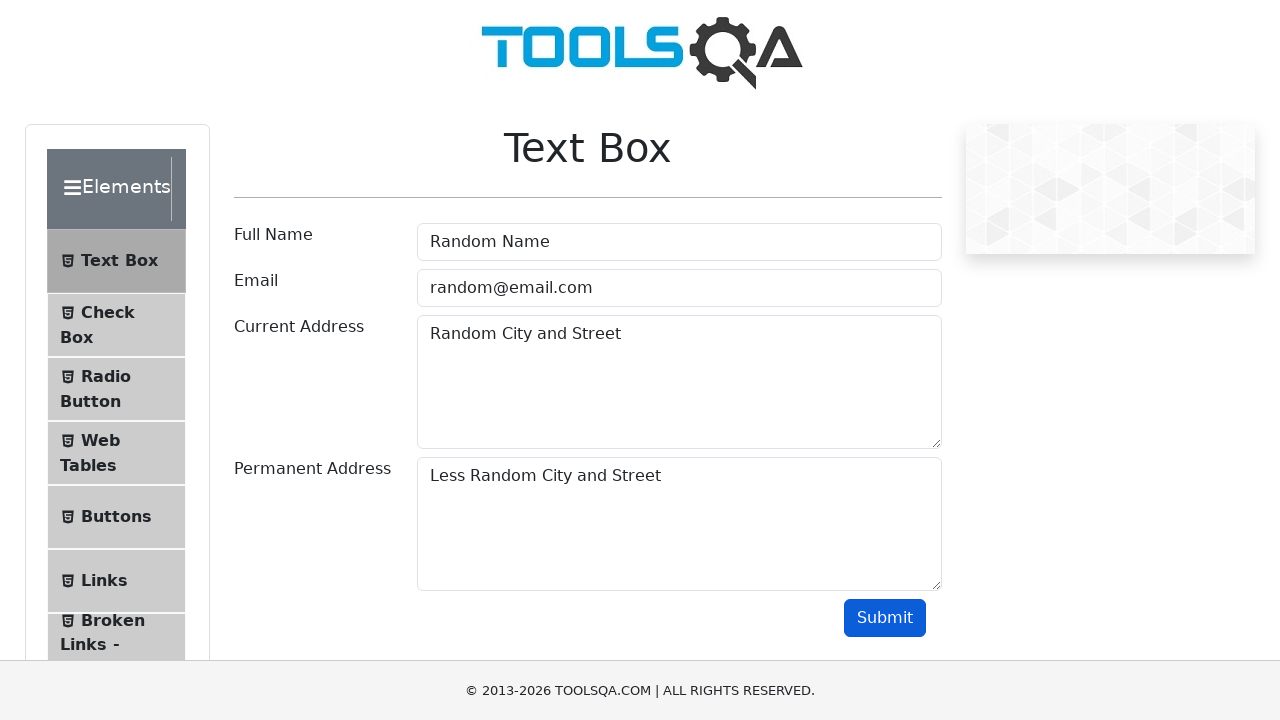

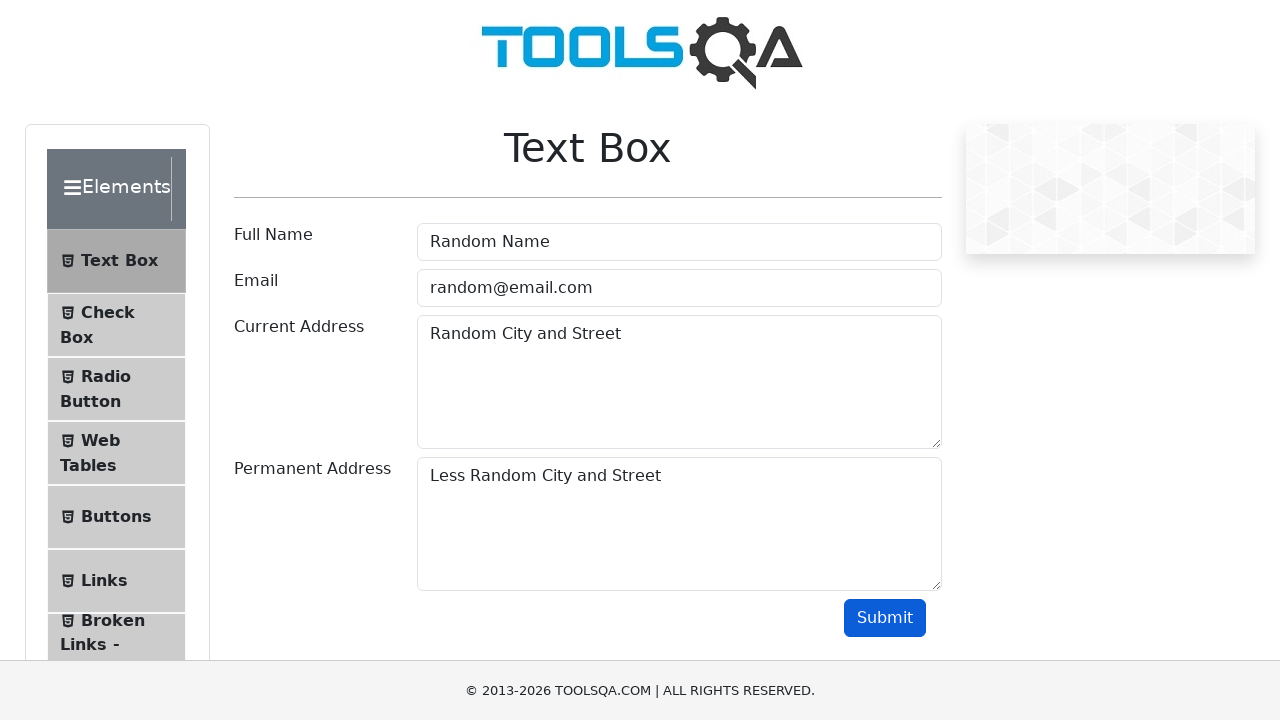